Tests a login form by filling username and password fields and clicking the sign-in button

Starting URL: https://rahulshettyacademy.com/locatorspractice/

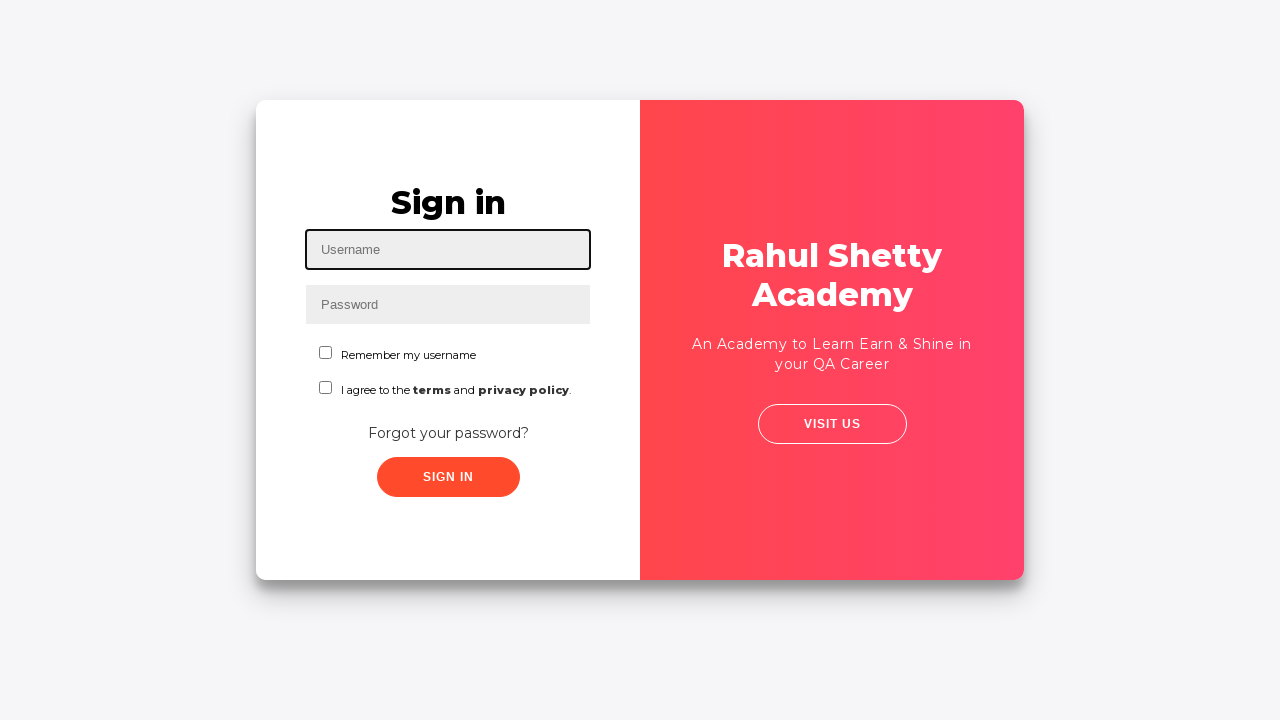

Filled username field with 'Alex Morgan' on #inputUsername
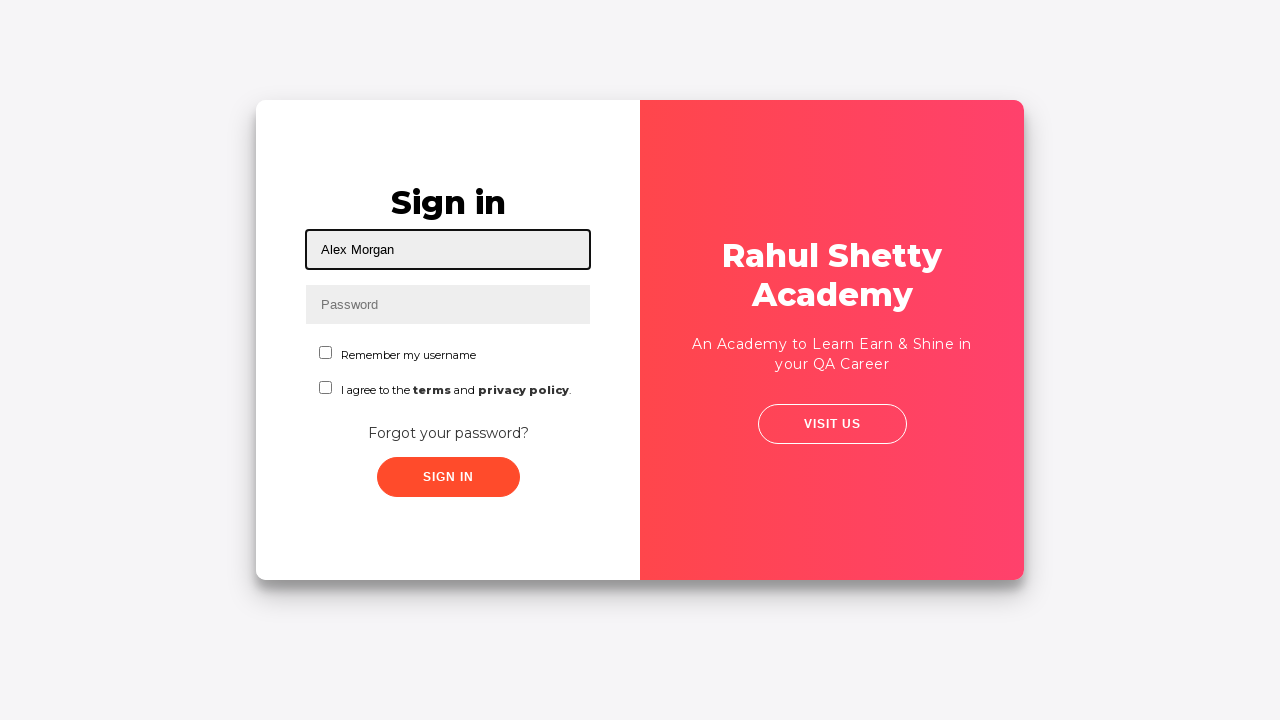

Filled password field with 'flow' on input[name='inputPassword']
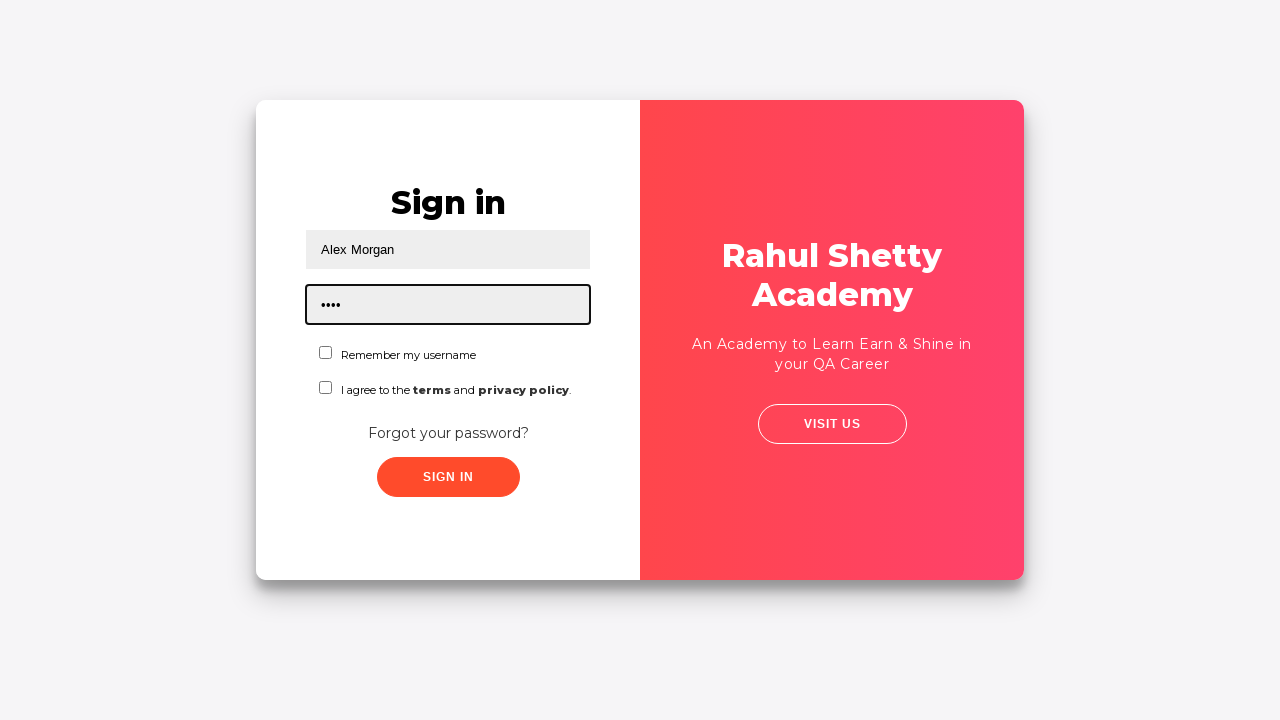

Clicked sign-in button to submit login form at (448, 477) on .signInBtn
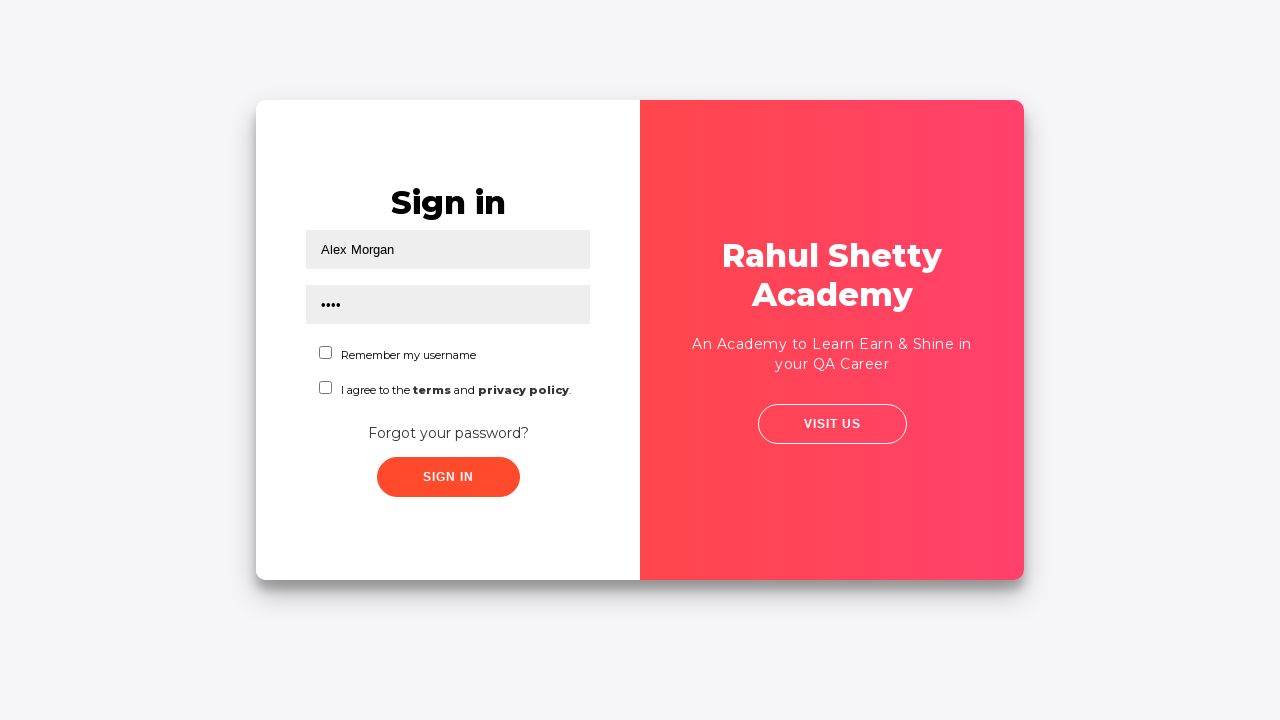

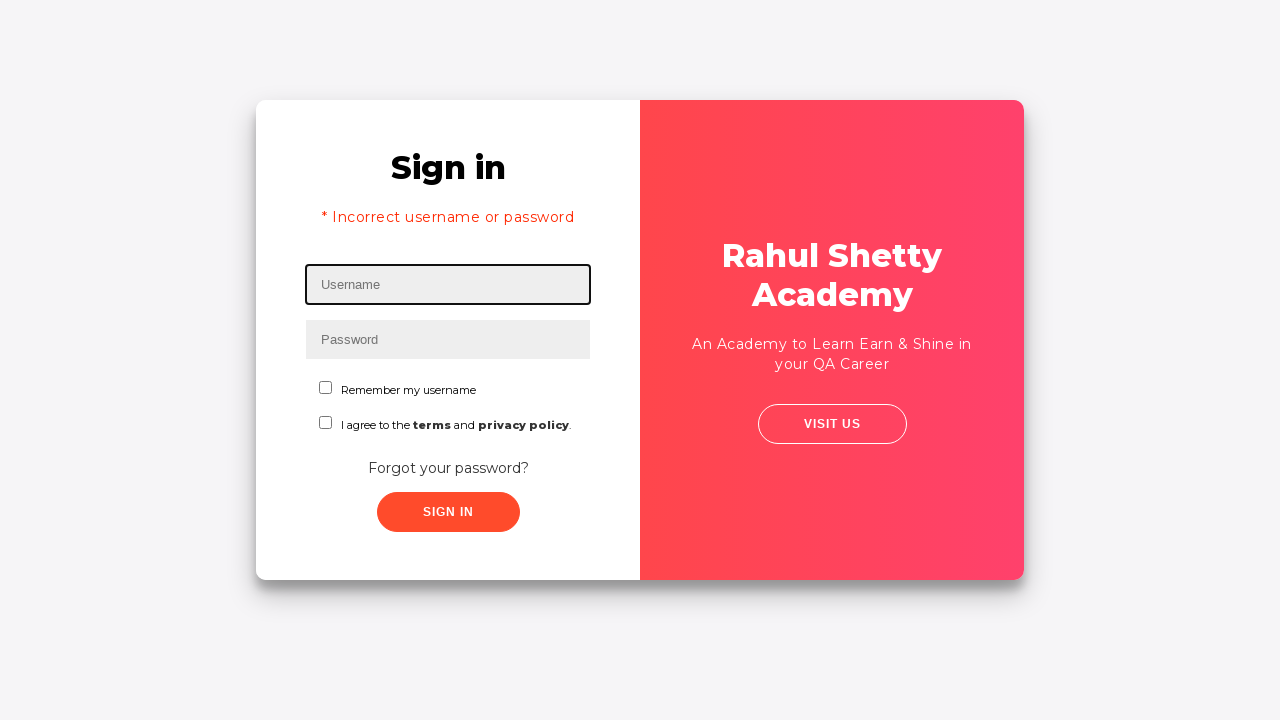